Navigates to the University of Aveiro website using a headless browser and verifies the page title contains "Universidade de Aveiro"

Starting URL: https://www.ua.pt

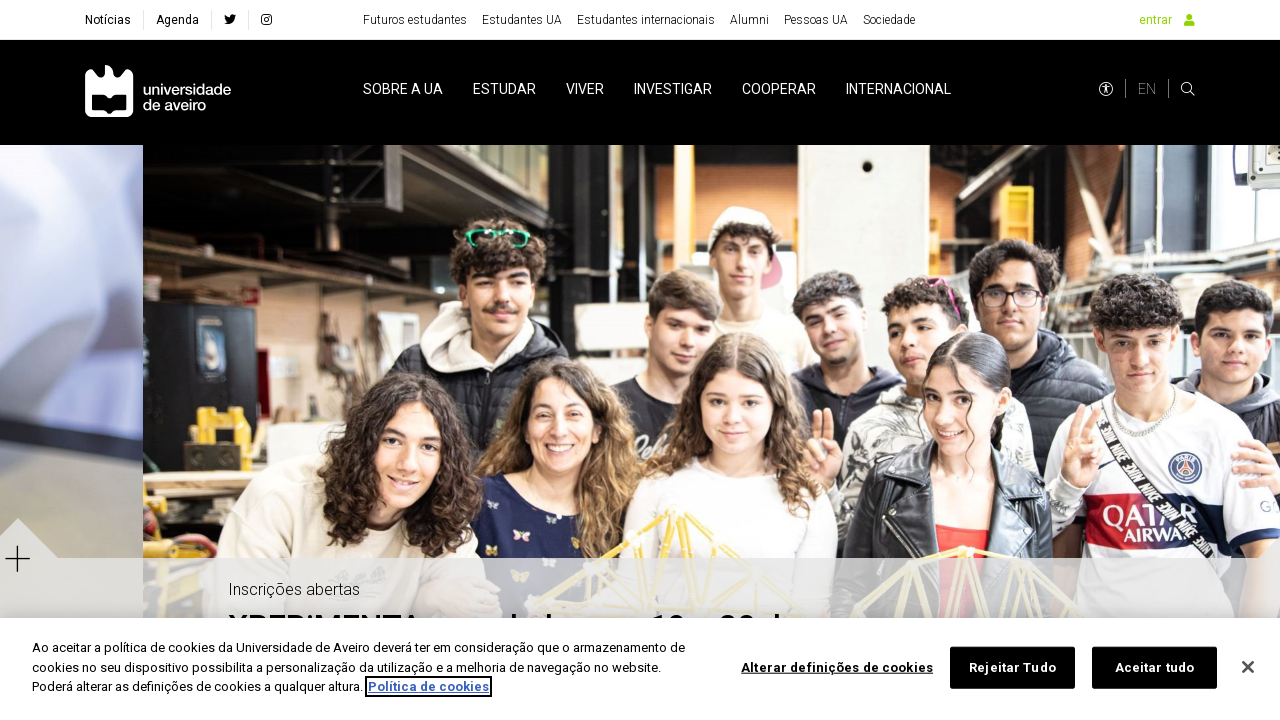

Navigated to https://www.ua.pt
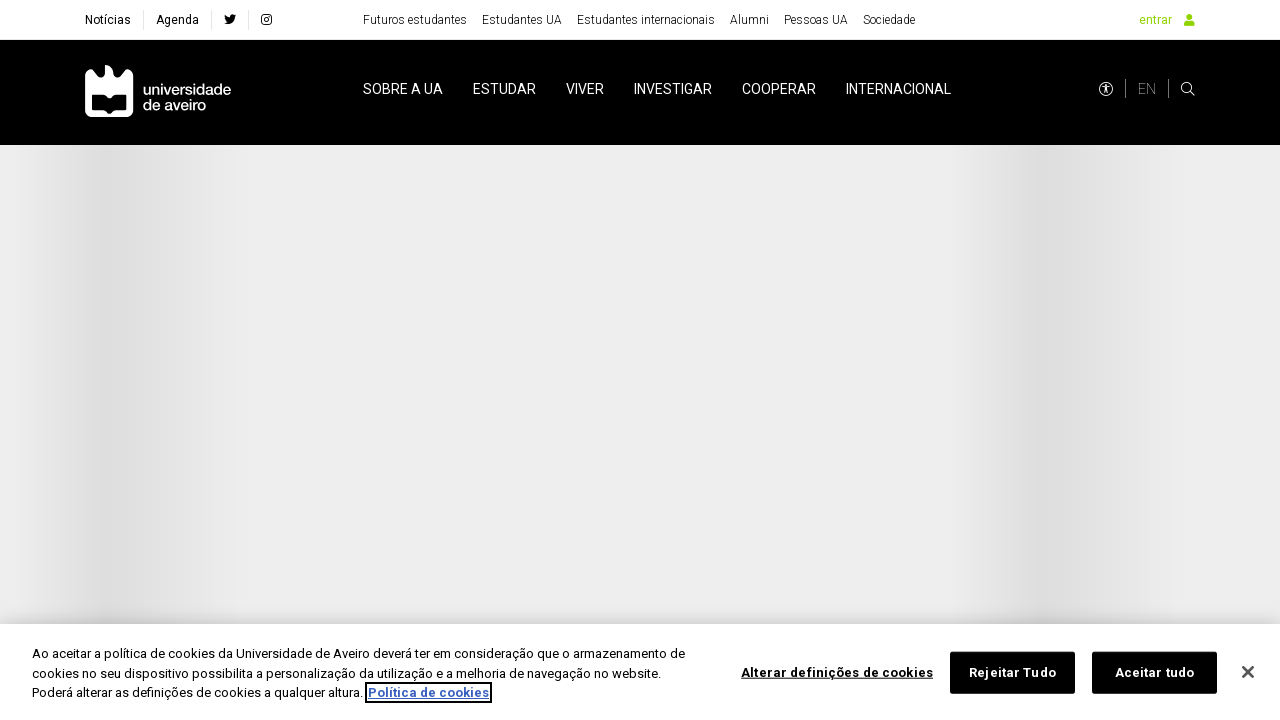

Page loaded with domcontentloaded state
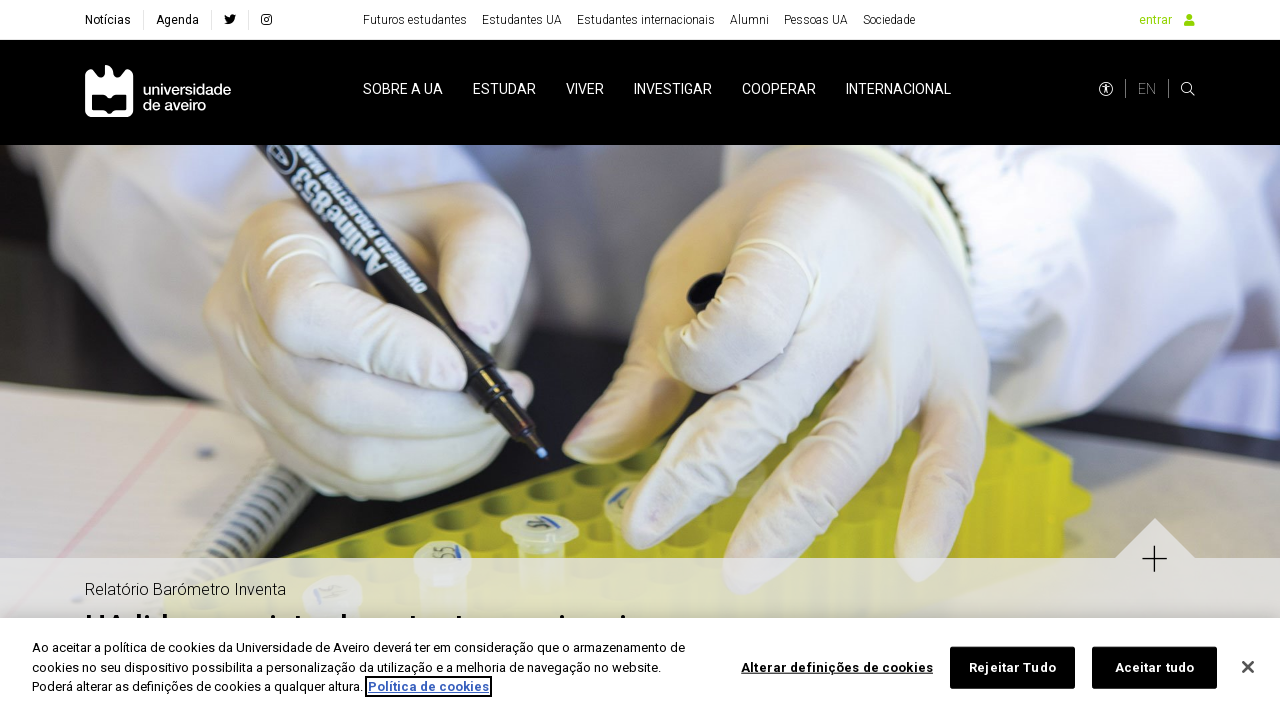

Verified page title contains 'Universidade de Aveiro'
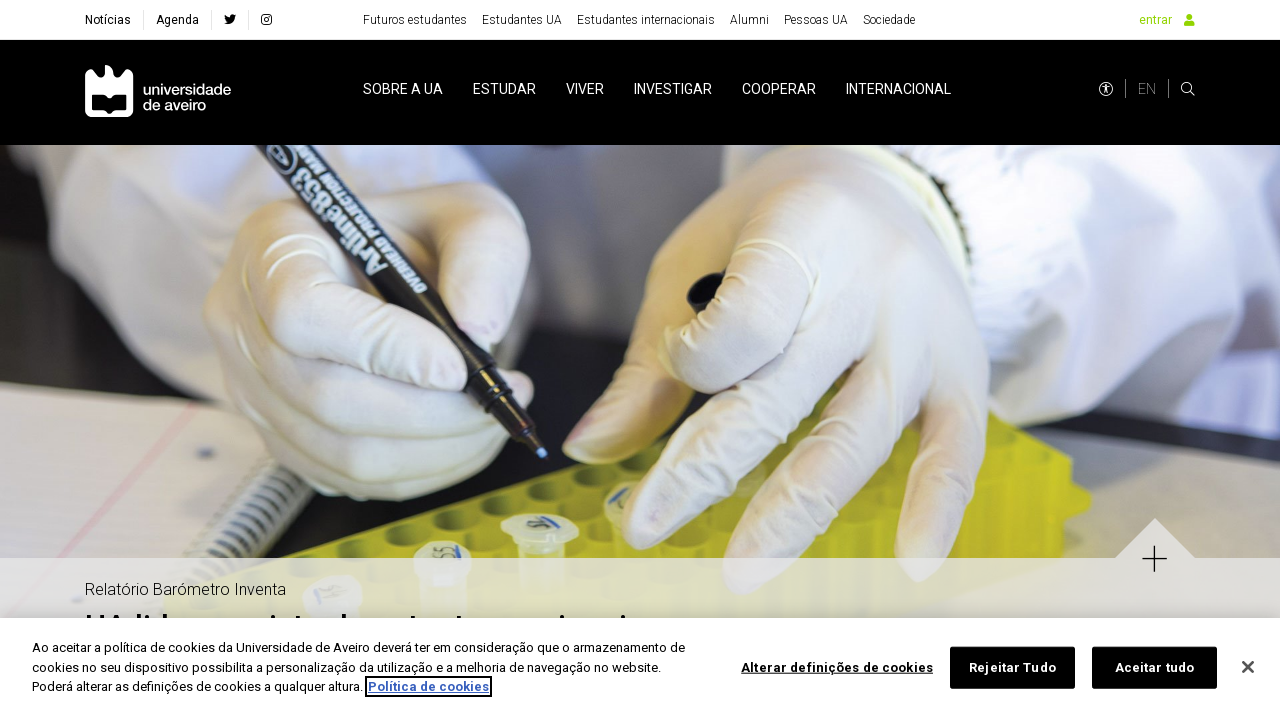

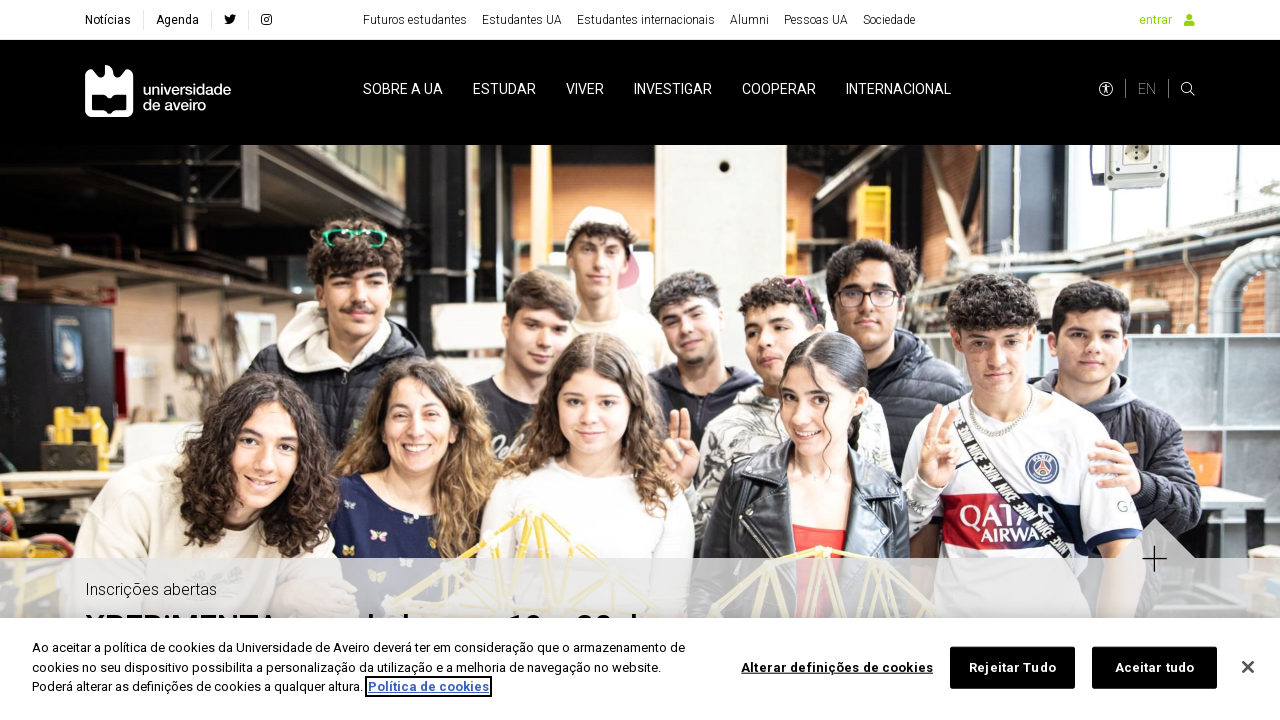